Tests the TodoMVC application by adding multiple tasks to the todo list and marking some tasks as complete by clicking their checkboxes.

Starting URL: https://demo.playwright.dev/todomvc/#/

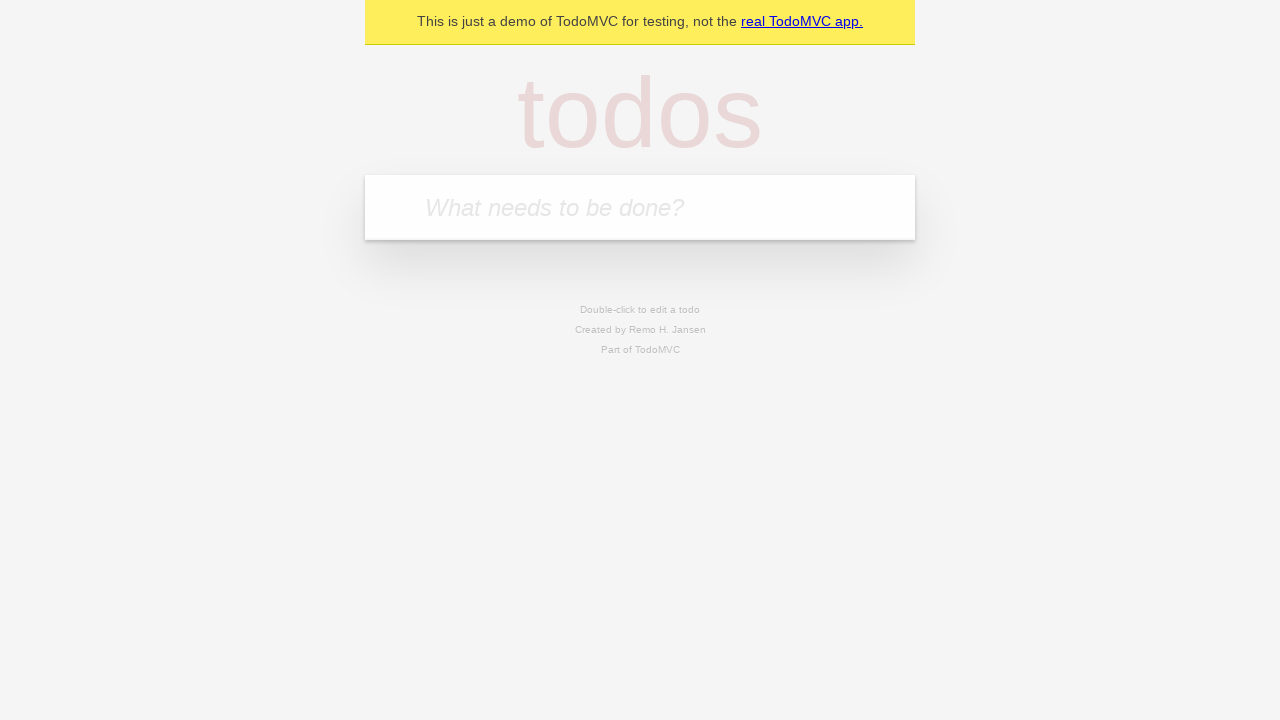

Filled new todo input with 'Buy groceries' on .new-todo
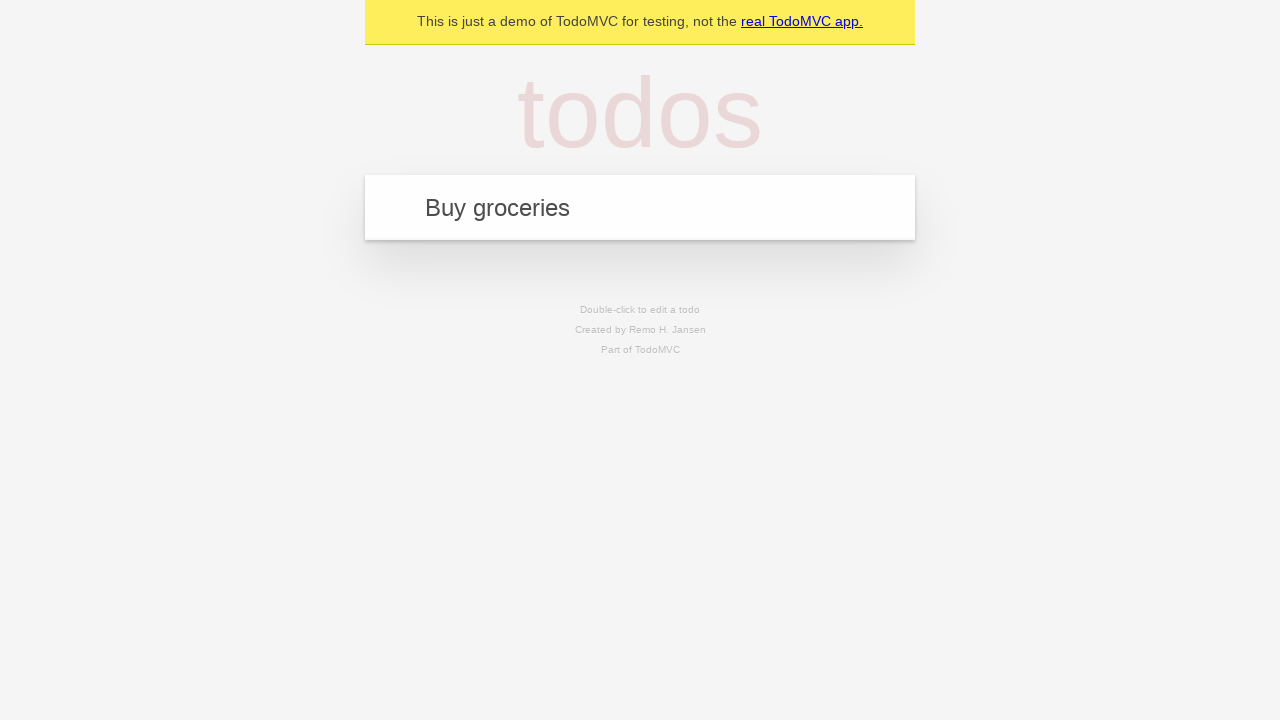

Pressed Enter to add task 'Buy groceries' on .new-todo
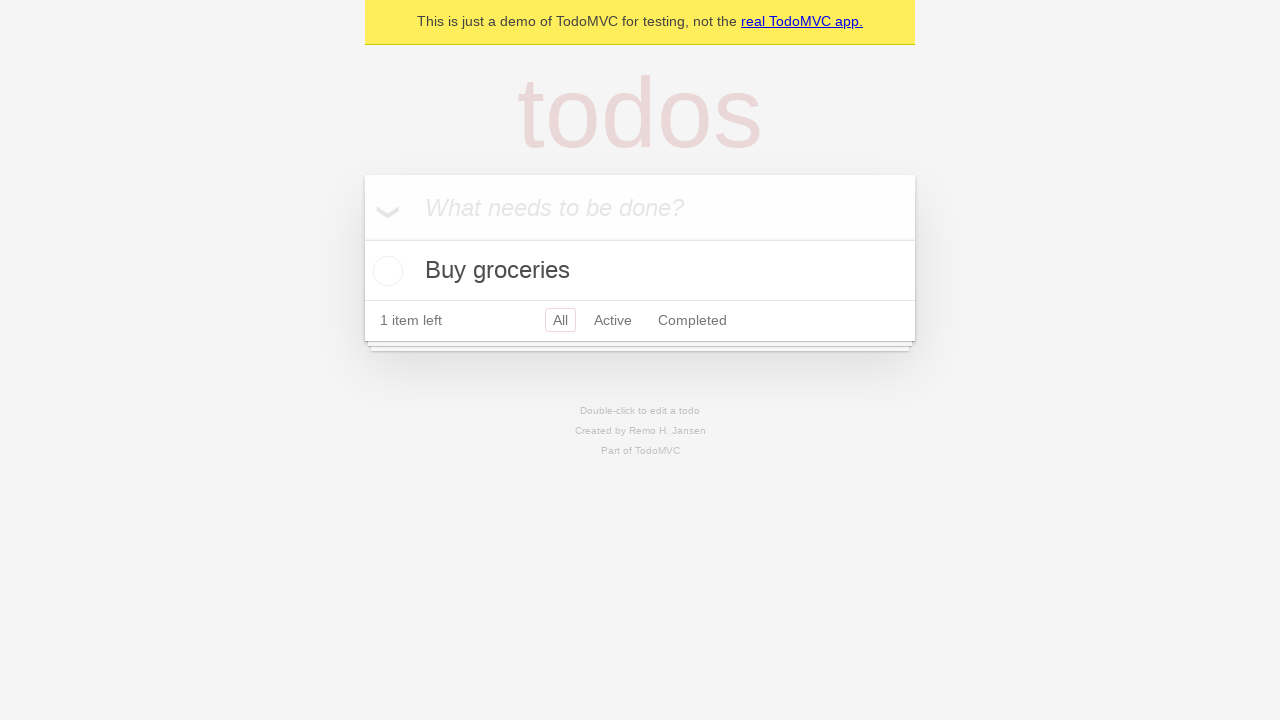

Filled new todo input with 'Read a book' on .new-todo
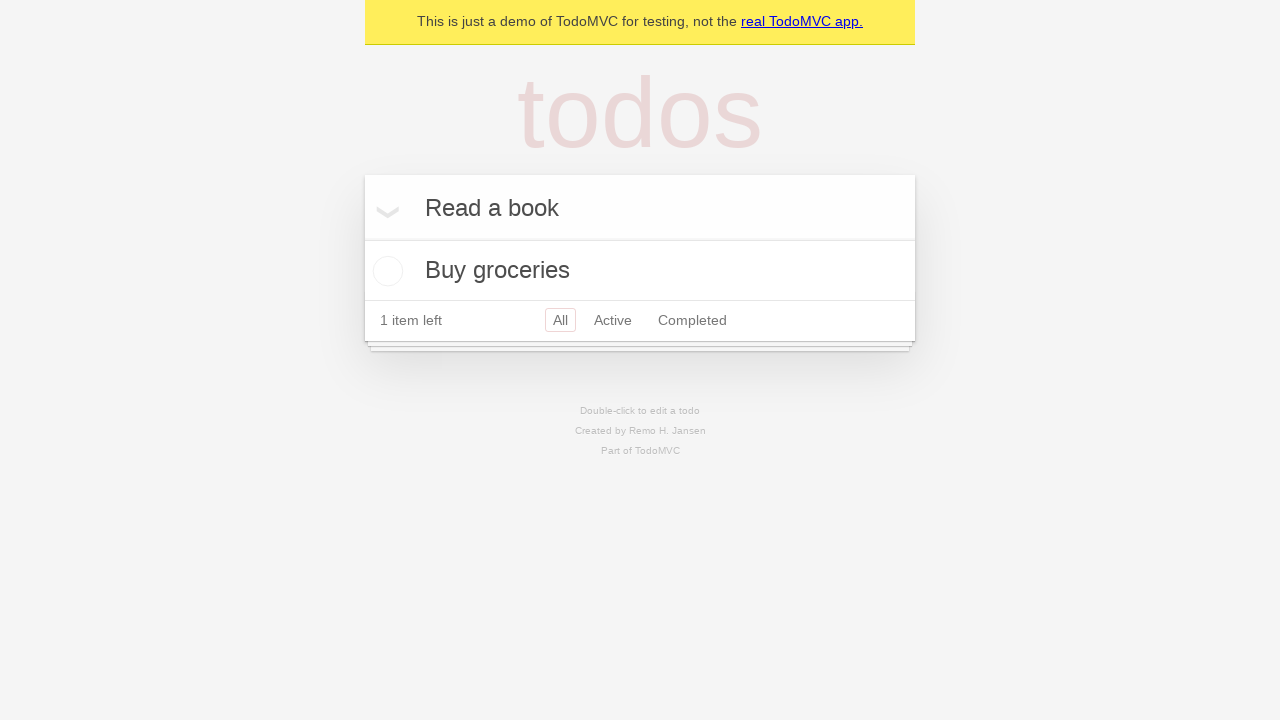

Pressed Enter to add task 'Read a book' on .new-todo
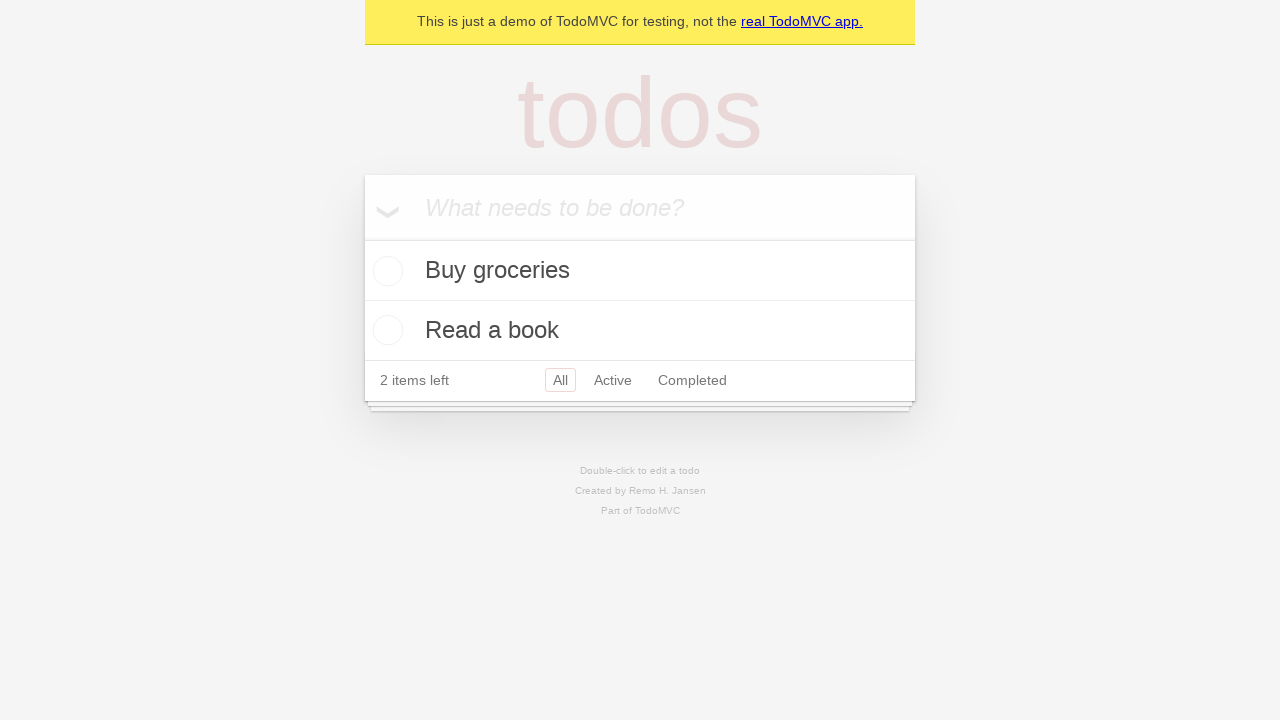

Filled new todo input with 'Exercise' on .new-todo
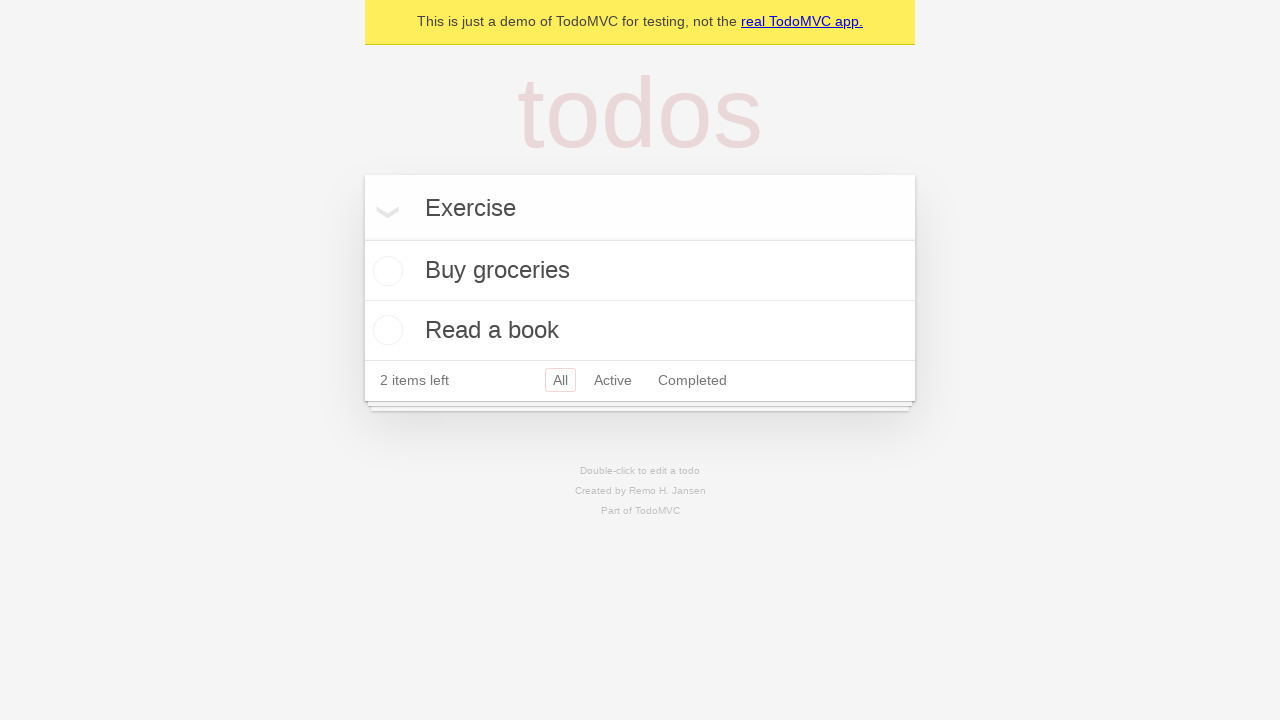

Pressed Enter to add task 'Exercise' on .new-todo
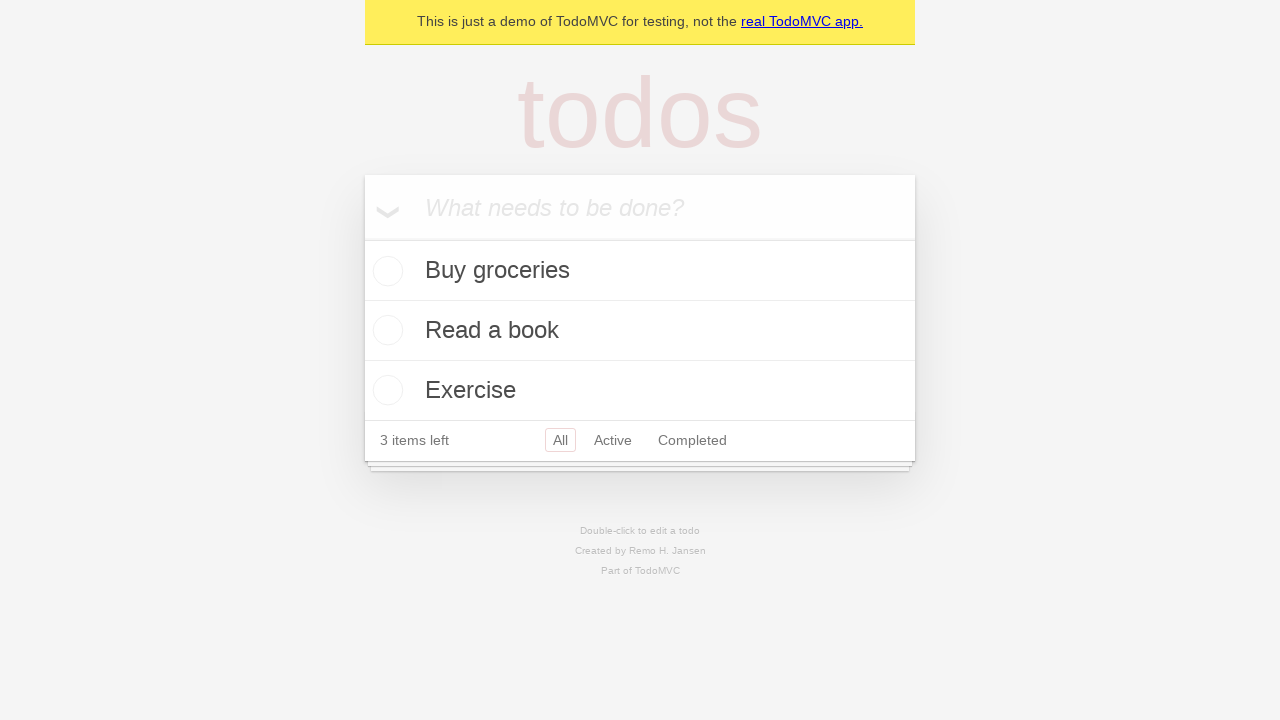

Filled new todo input with 'Write code' on .new-todo
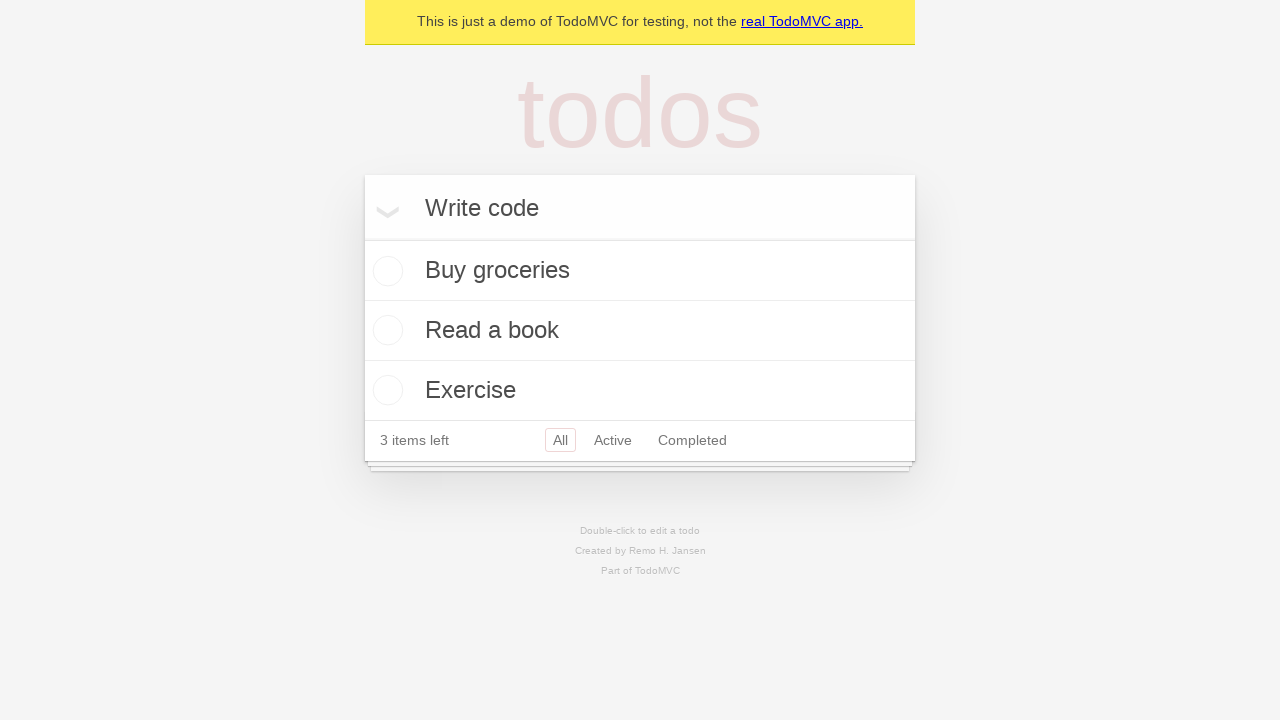

Pressed Enter to add task 'Write code' on .new-todo
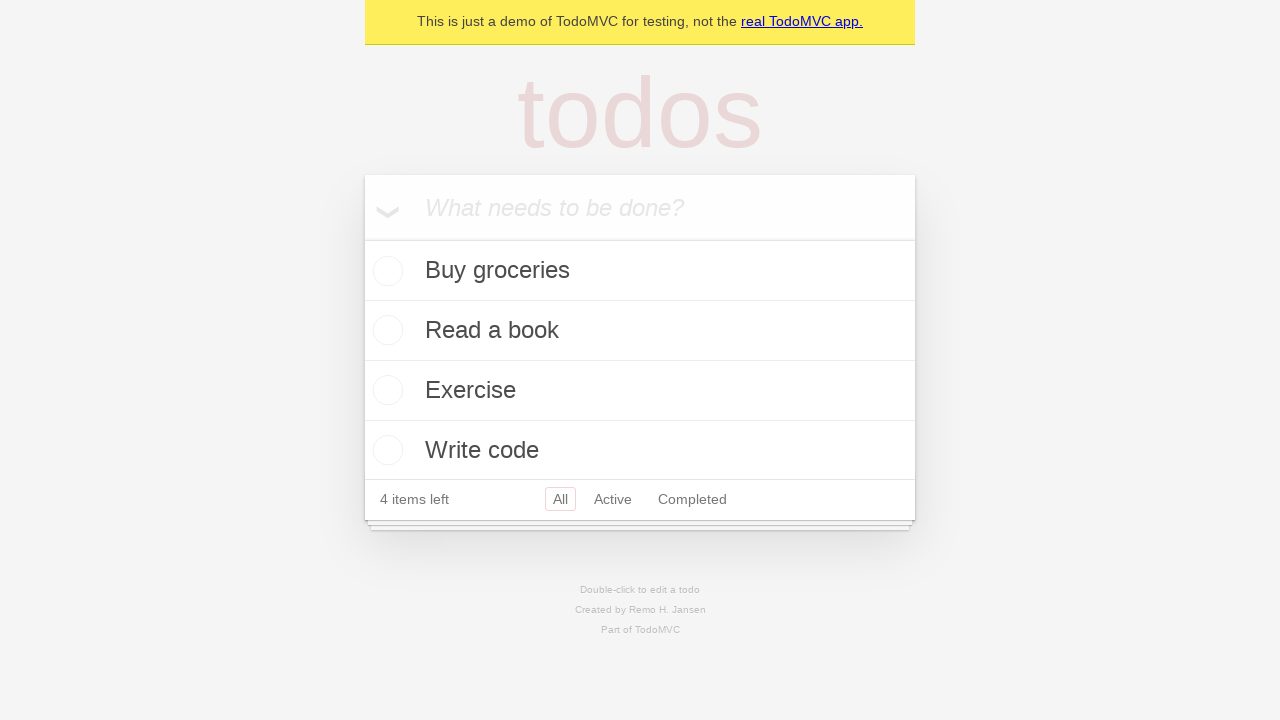

All tasks loaded successfully
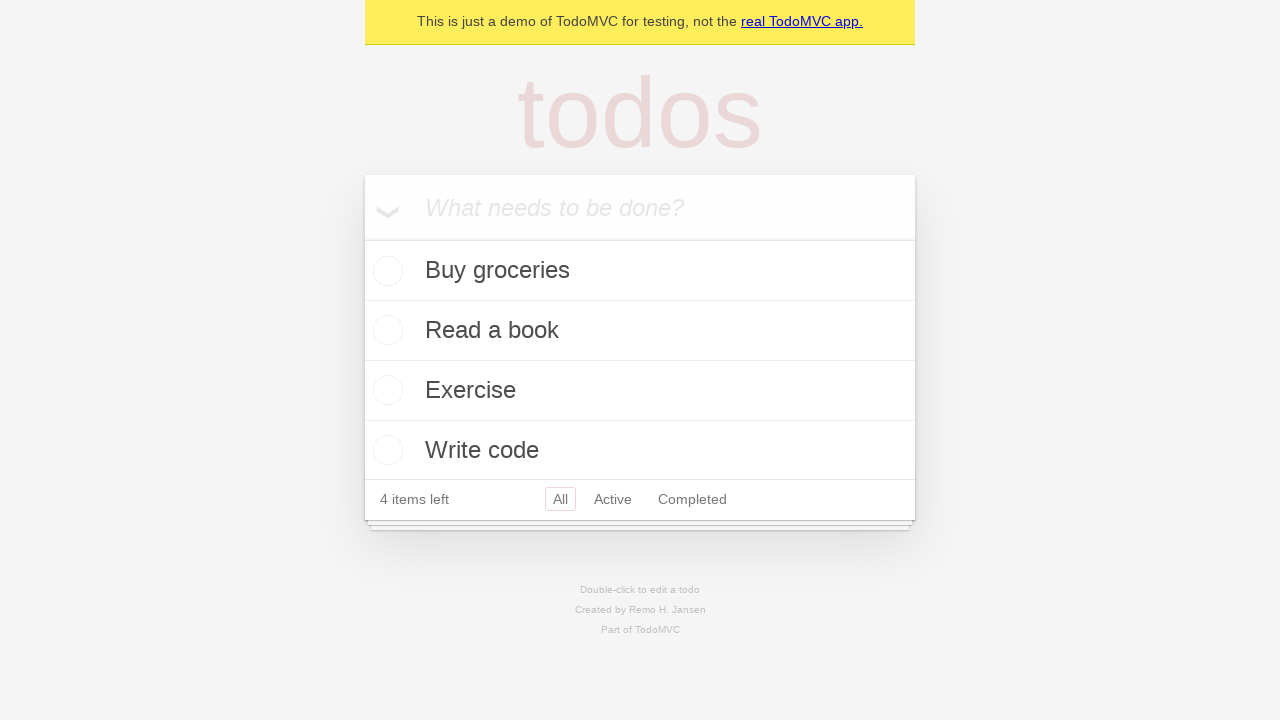

Marked second task ('Read a book') as complete at (385, 330) on xpath=//li[2]//div[1]//input[1]
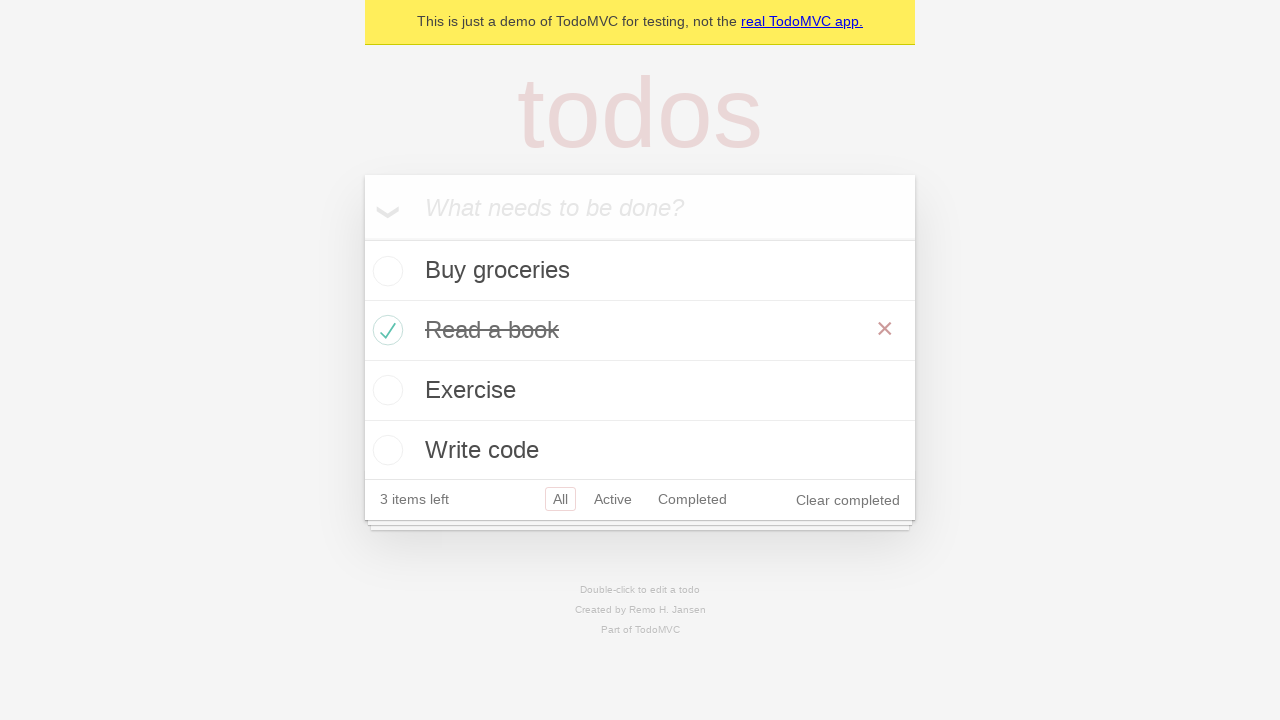

Marked third task ('Exercise') as complete at (385, 390) on xpath=//li[3]//div[1]//input[1]
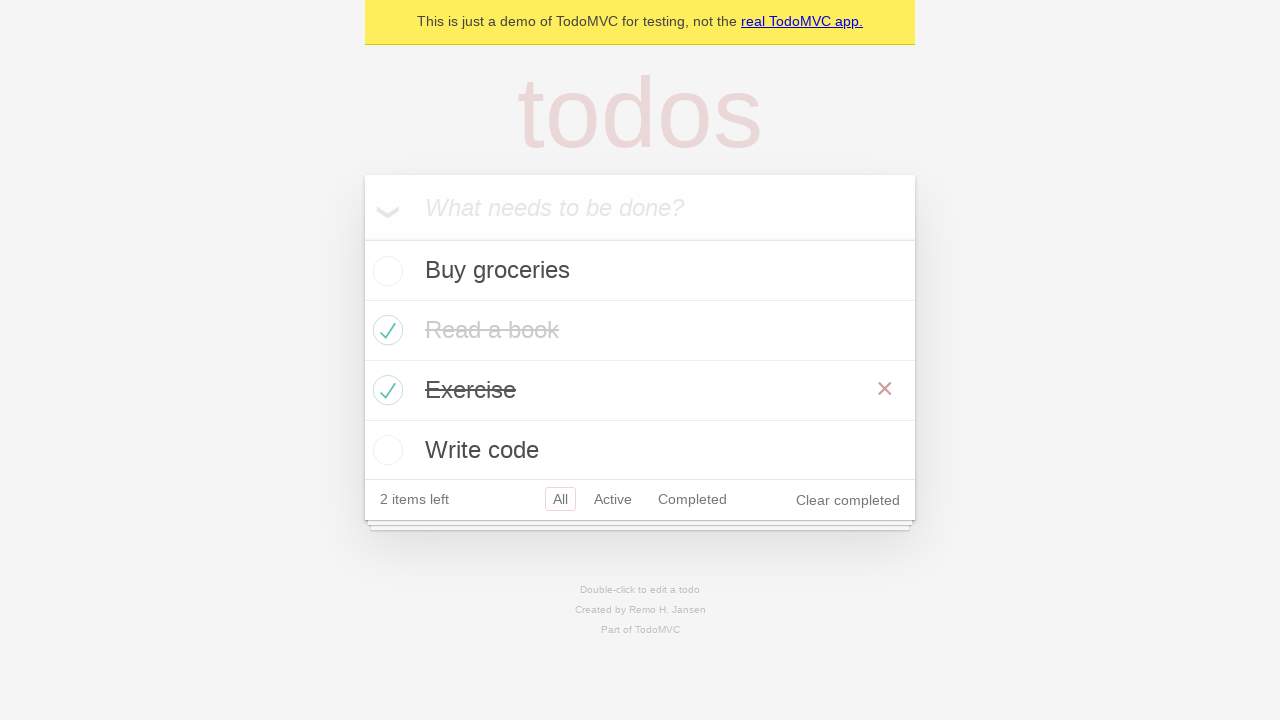

Completed tasks filter is available
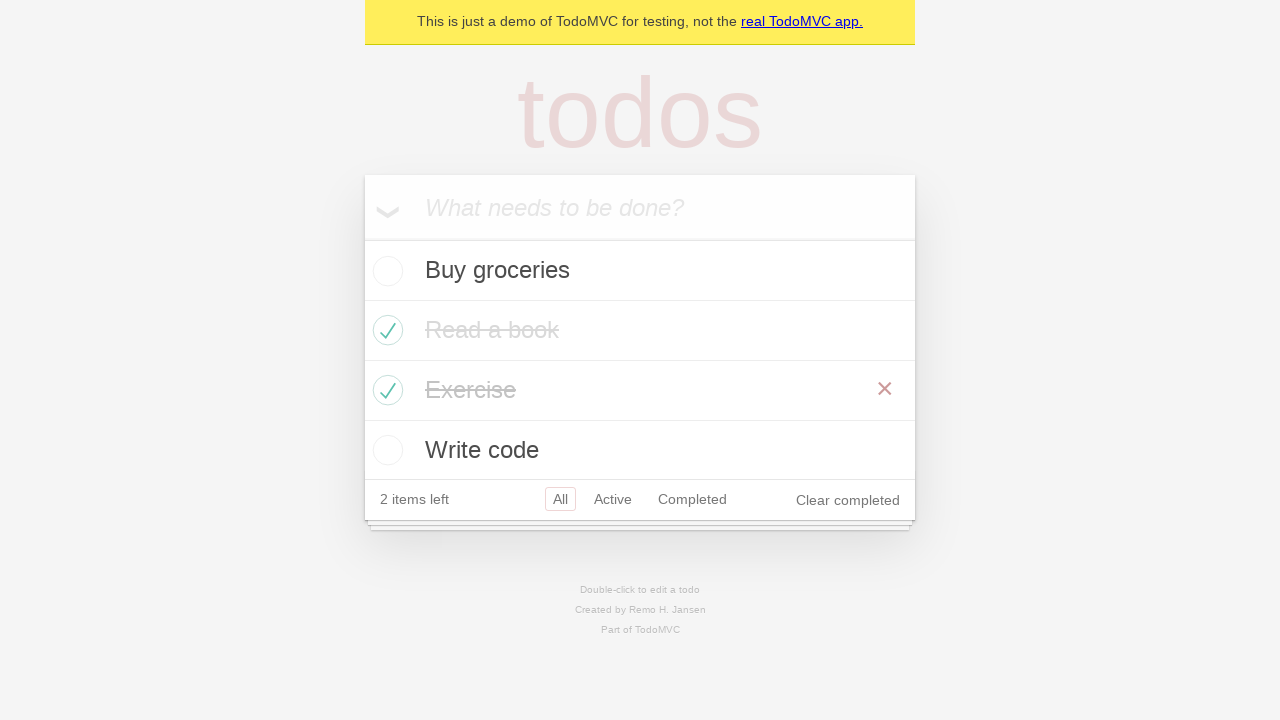

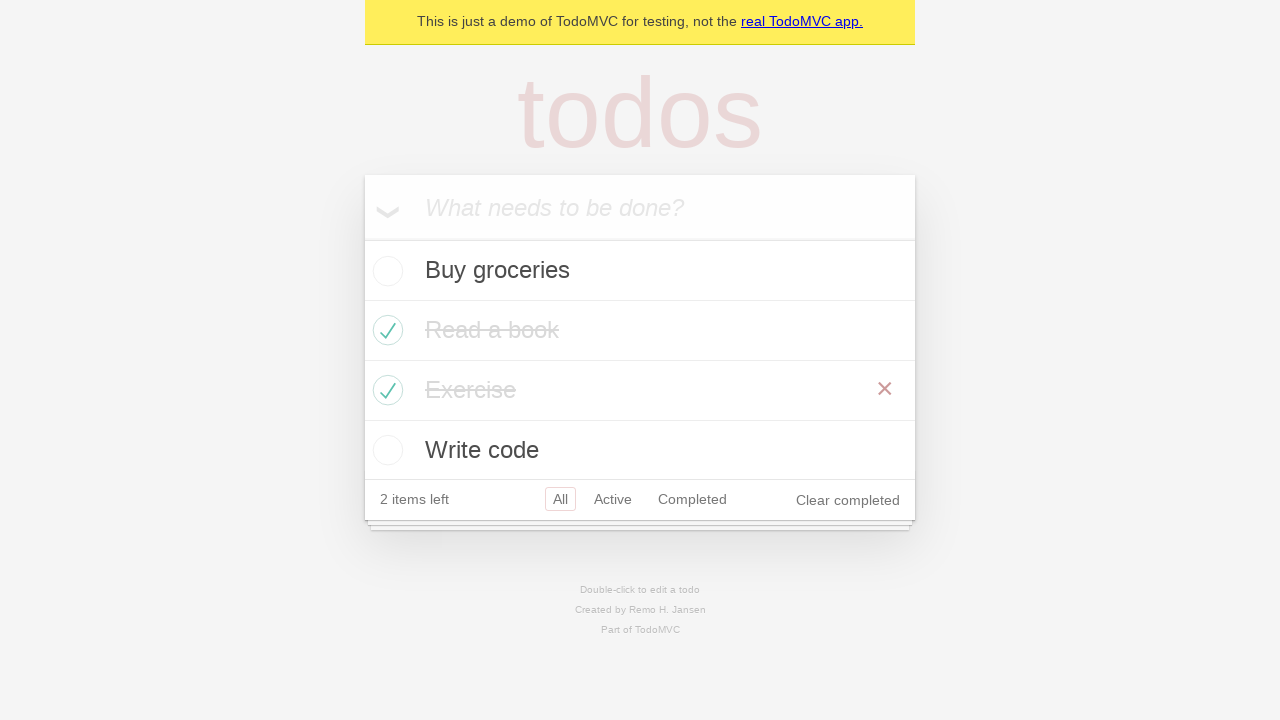